Tests double-click functionality by double-clicking a button element

Starting URL: https://demoqa.com/buttons

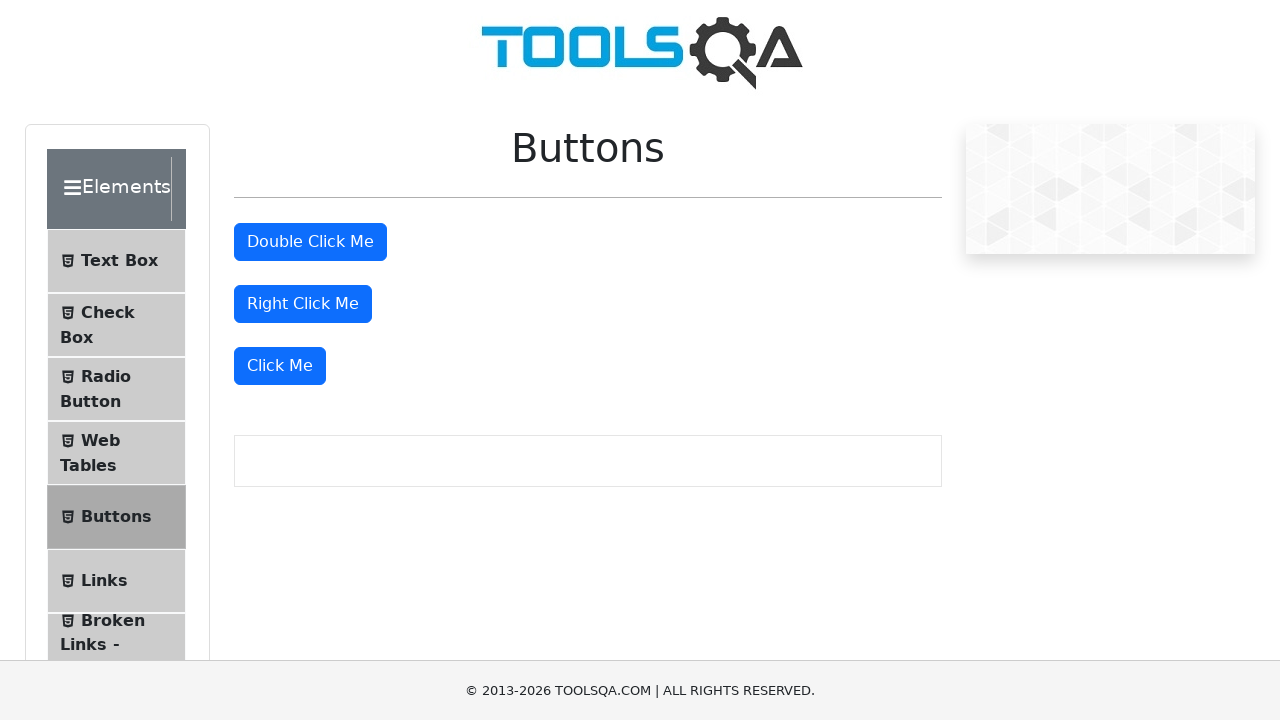

Located the double-click button element
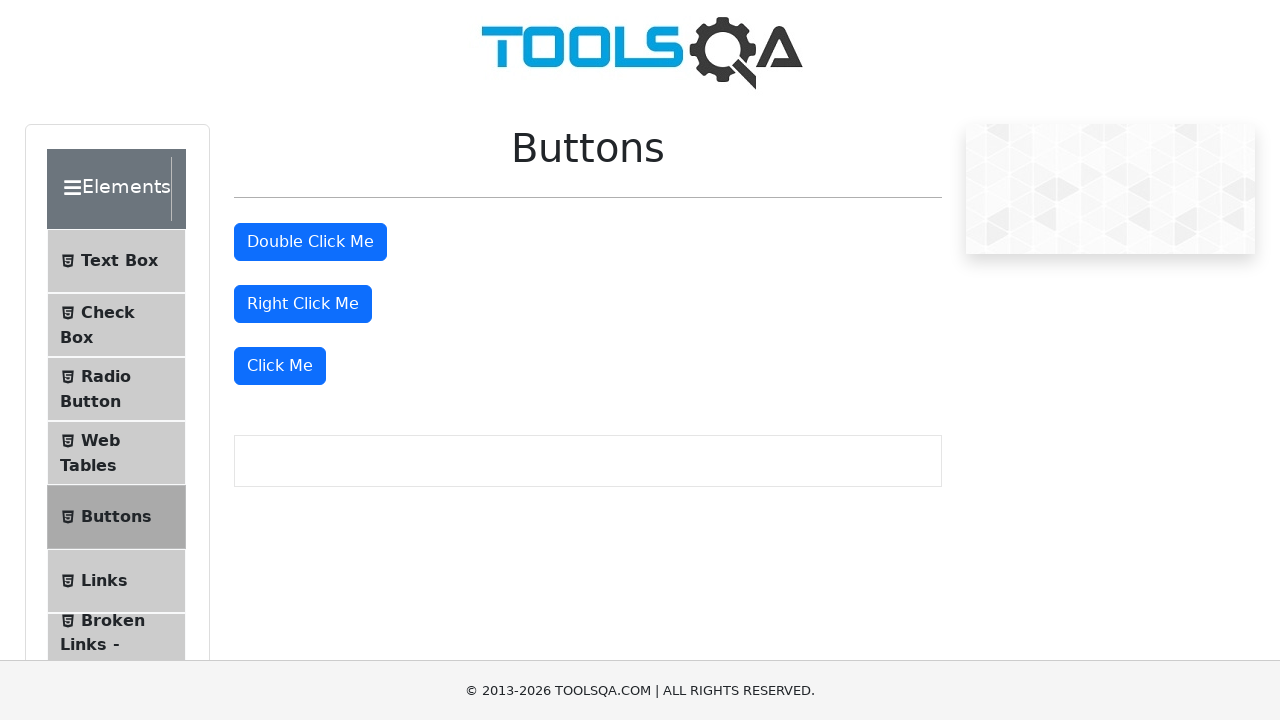

Performed double-click on the button element at (310, 242) on #doubleClickBtn
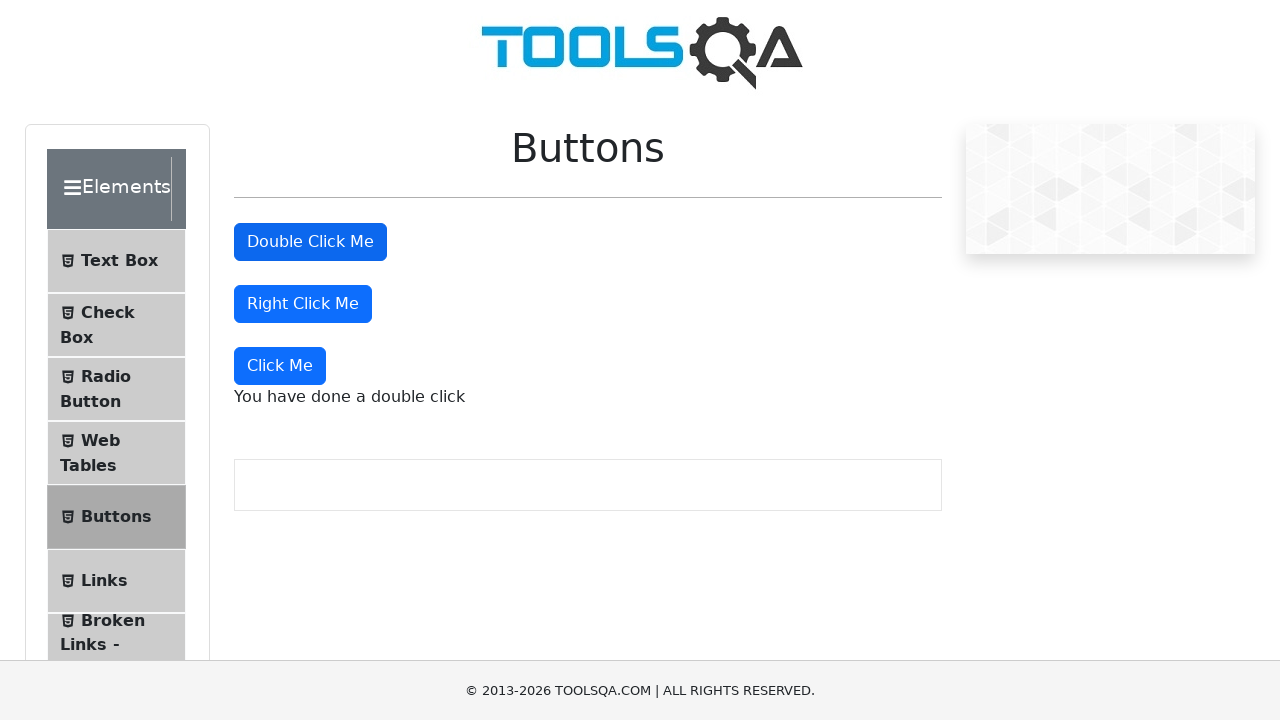

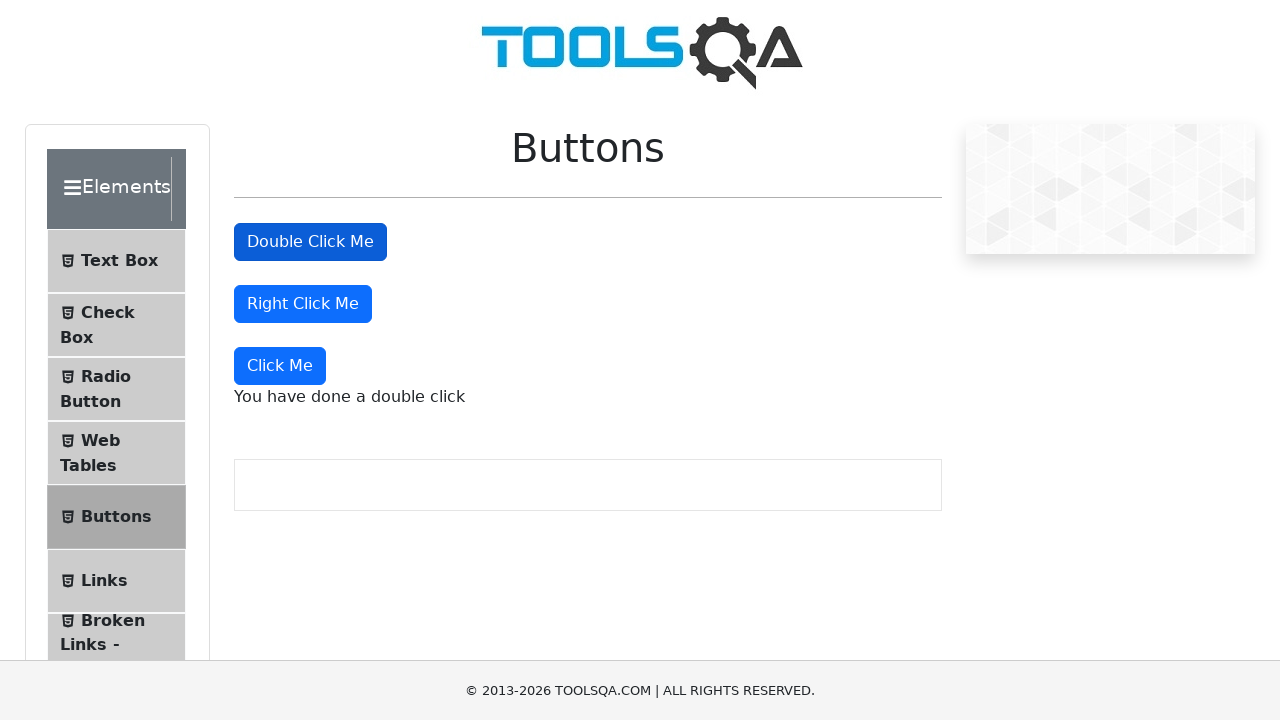